Tests browser window and tab management by navigating to the main page, opening a new tab to the partners page, then closing the tab and minimizing the window.

Starting URL: https://www.armstqb.org/

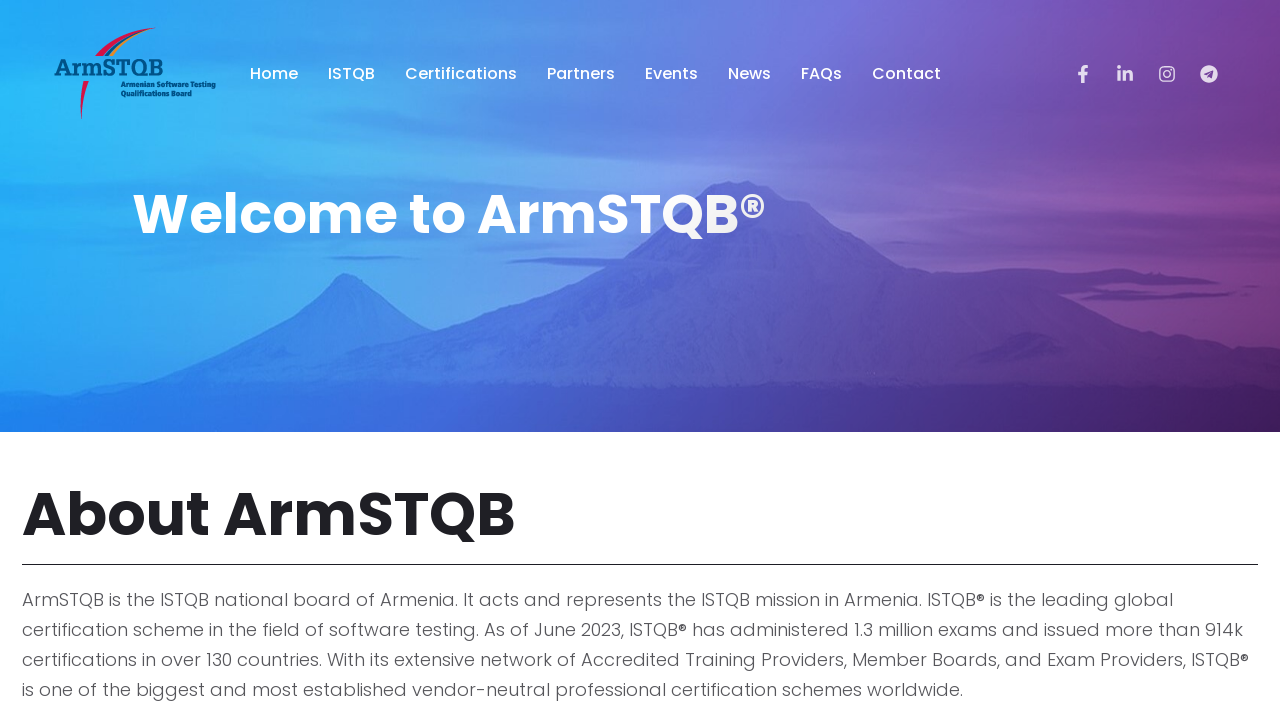

Set viewport to 1920x1080 to maximize window
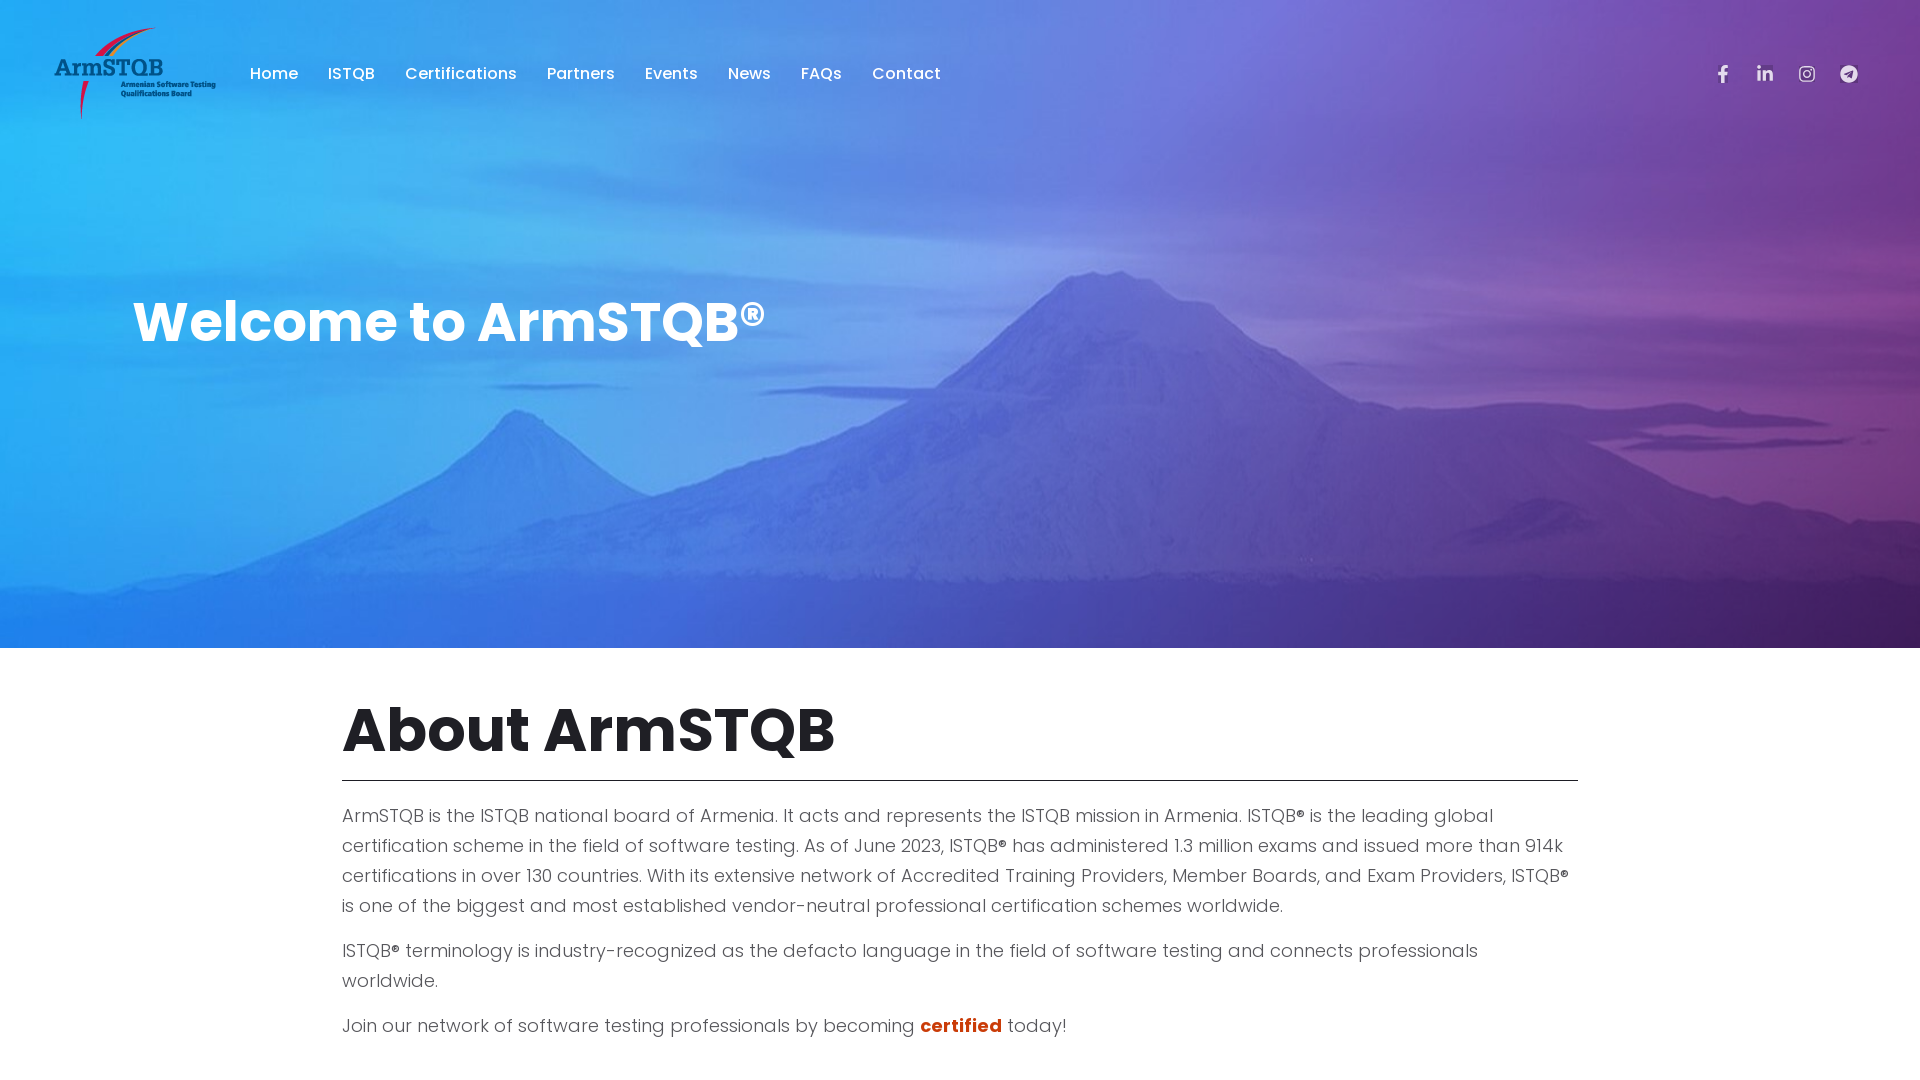

Opened new browser tab
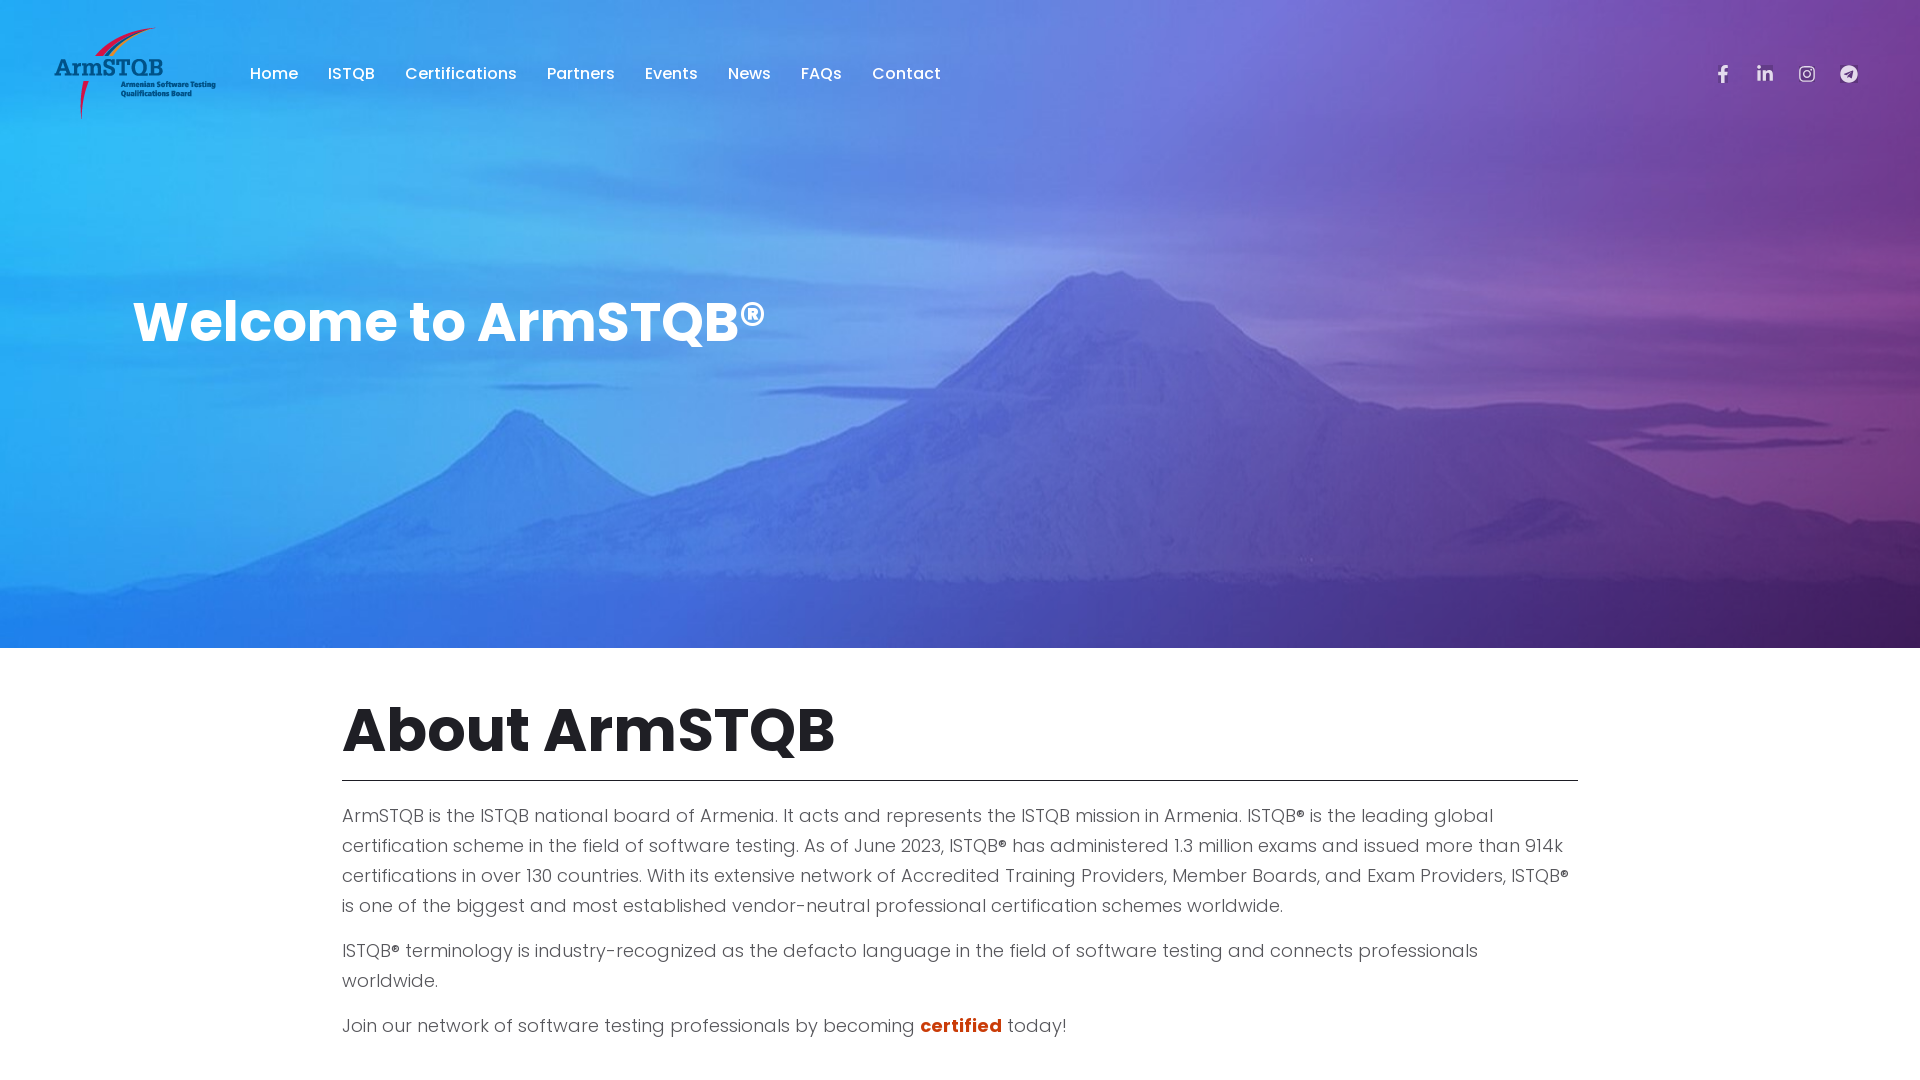

Navigated new tab to https://www.armstqb.org/partners
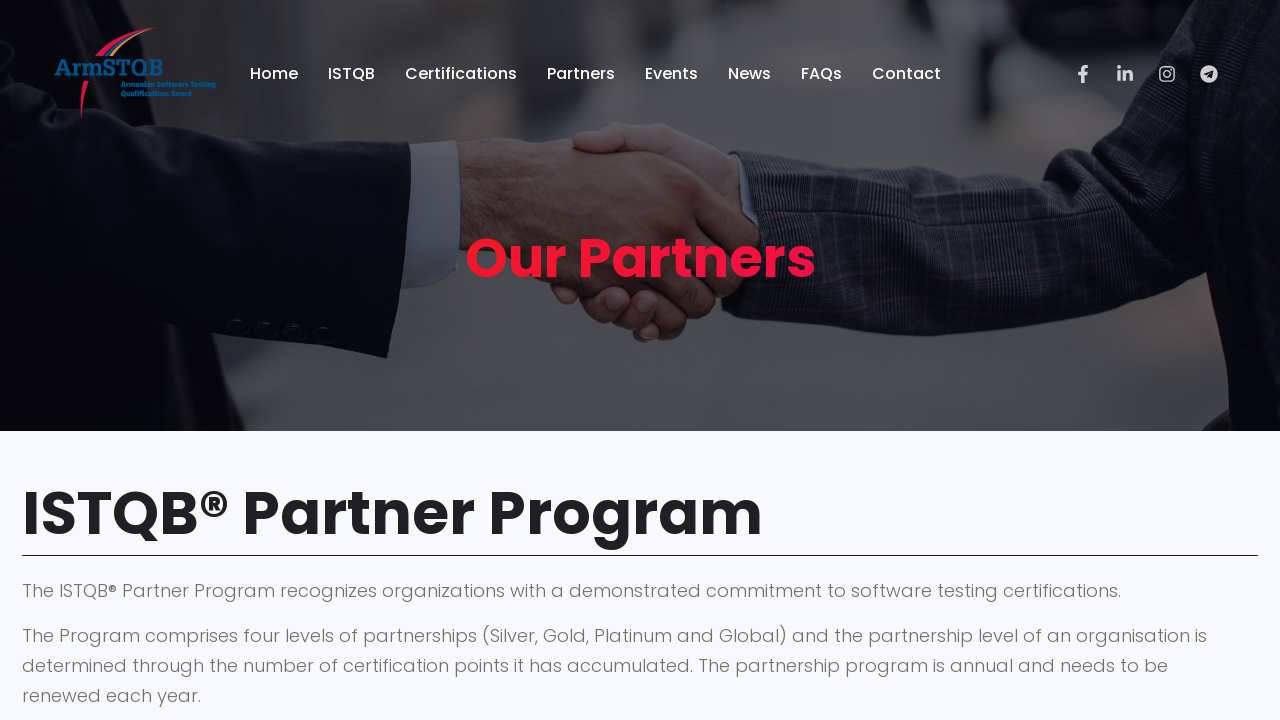

Closed the partners page tab
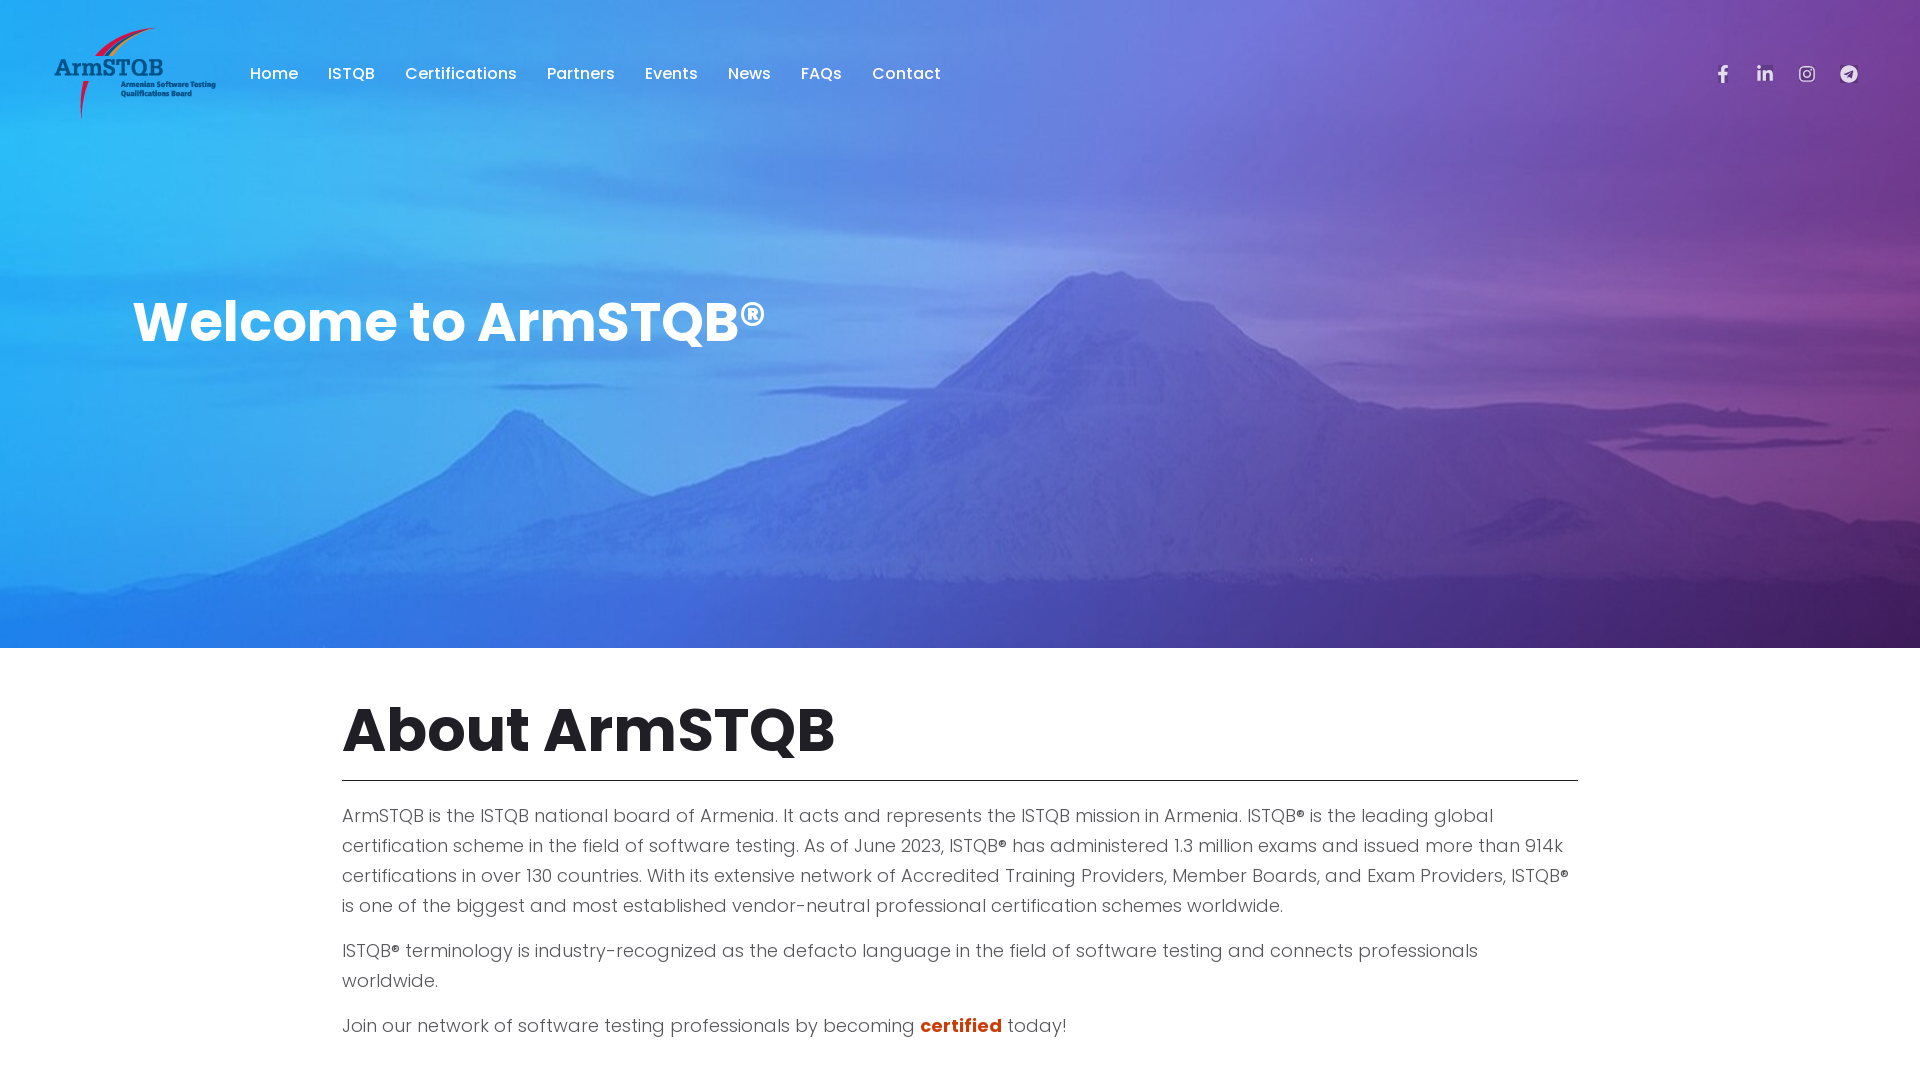

Waited 1 second to observe the result after closing tab
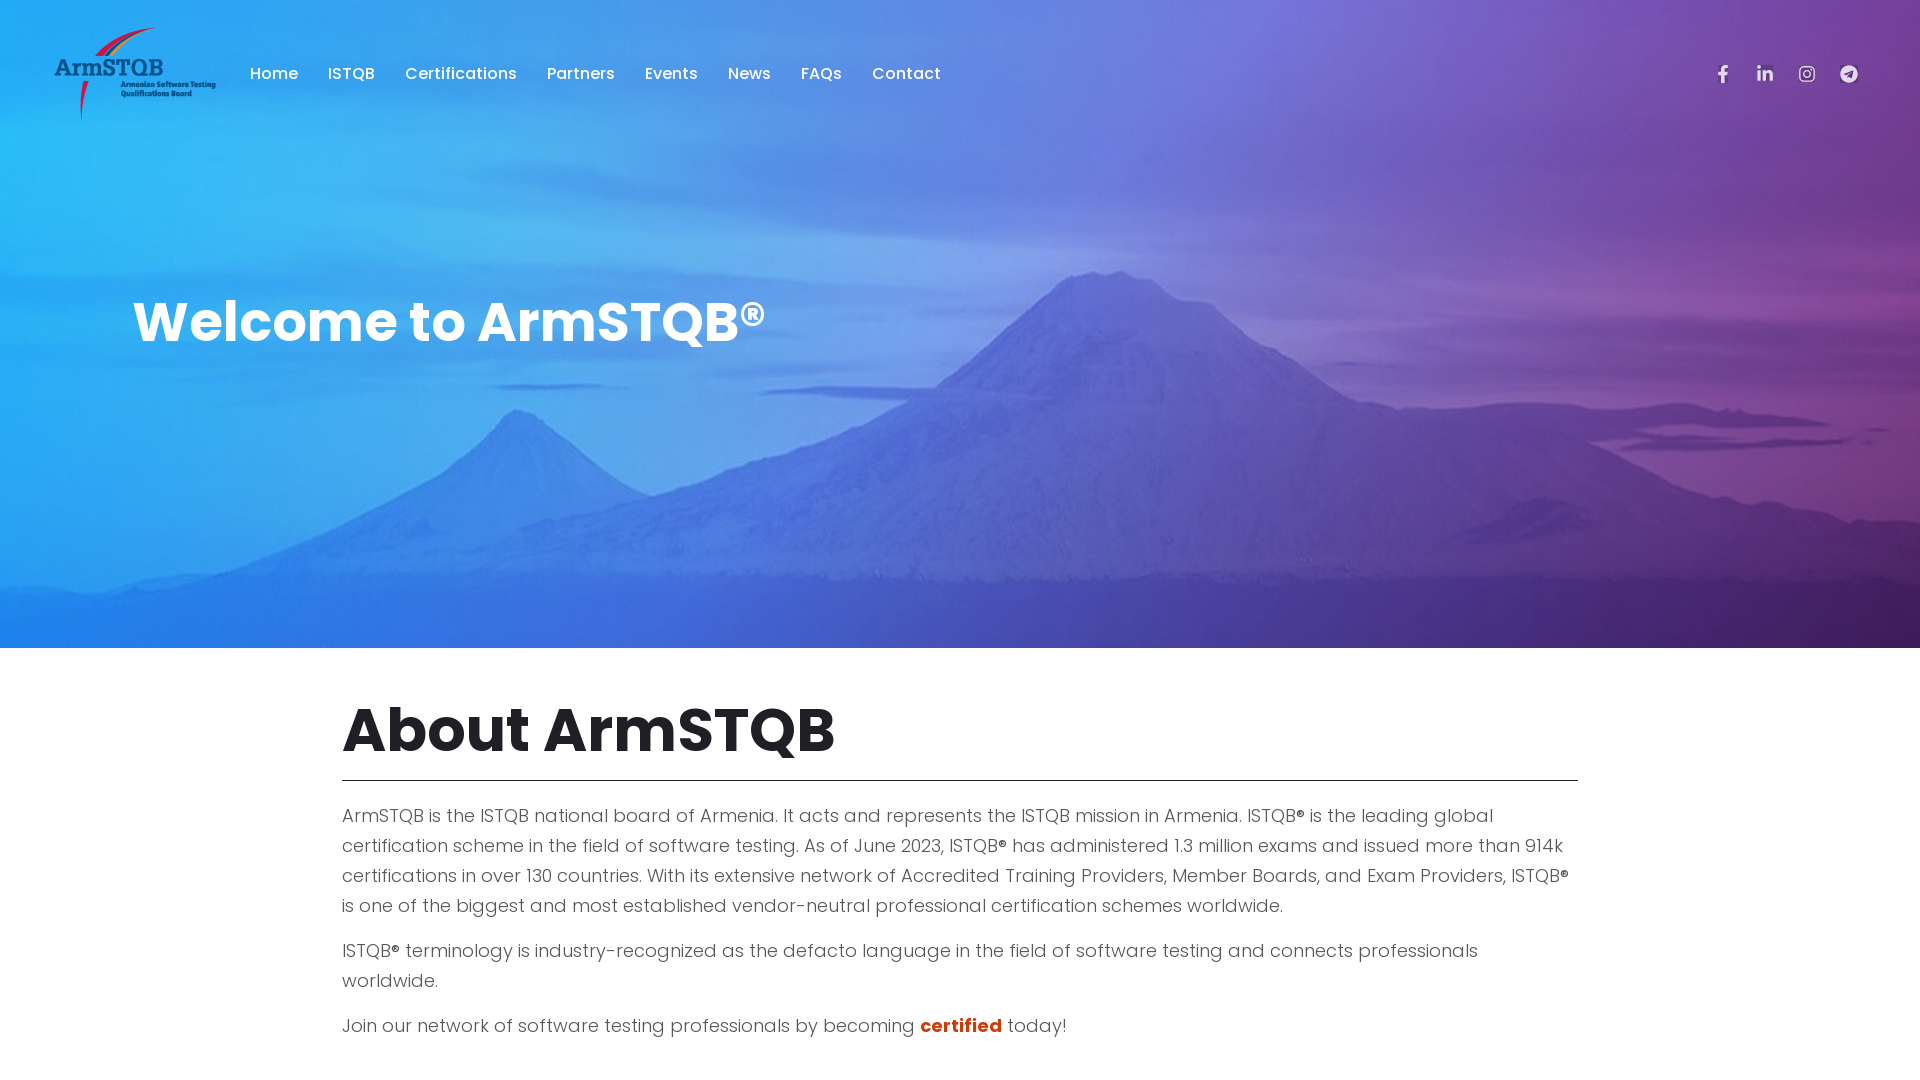

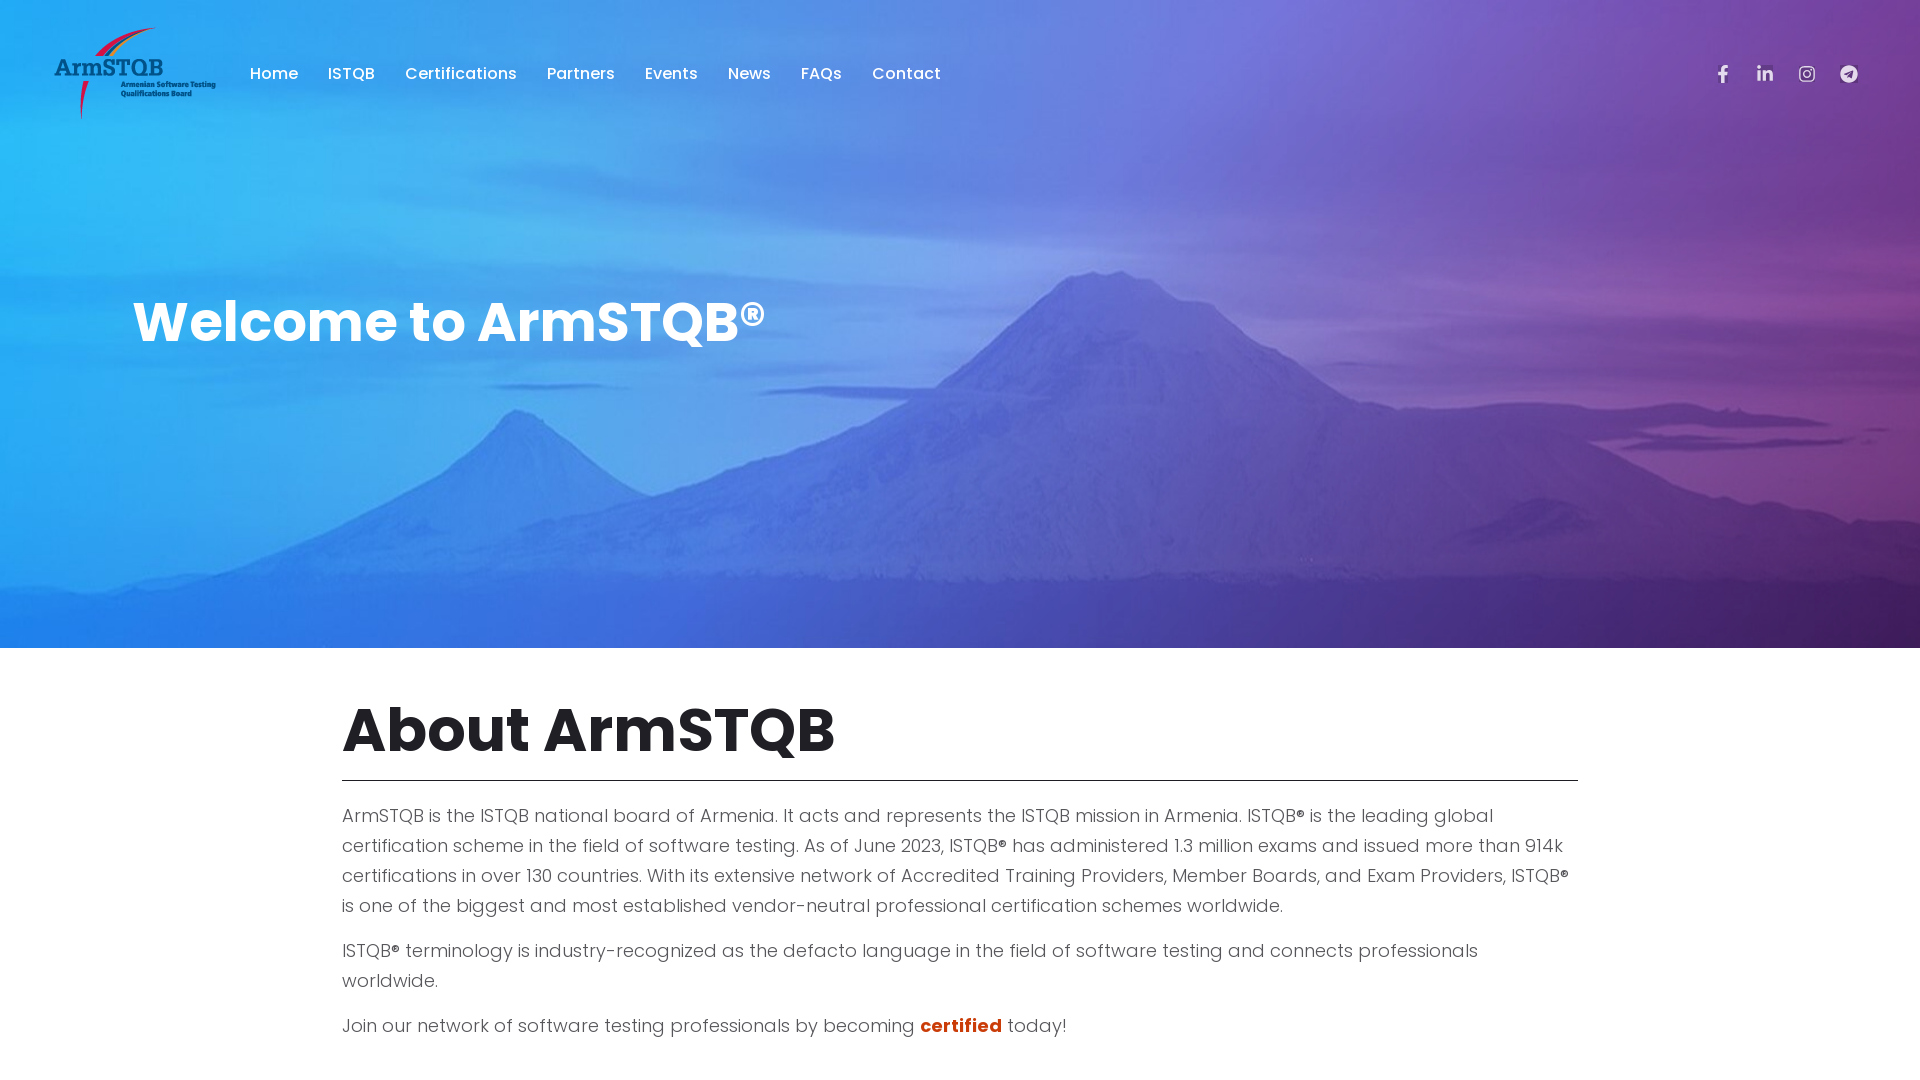